Tests JavaScript alert handling by clicking a button that triggers an alert. Playwright auto-dismisses alerts by default.

Starting URL: https://the-internet.herokuapp.com/javascript_alerts

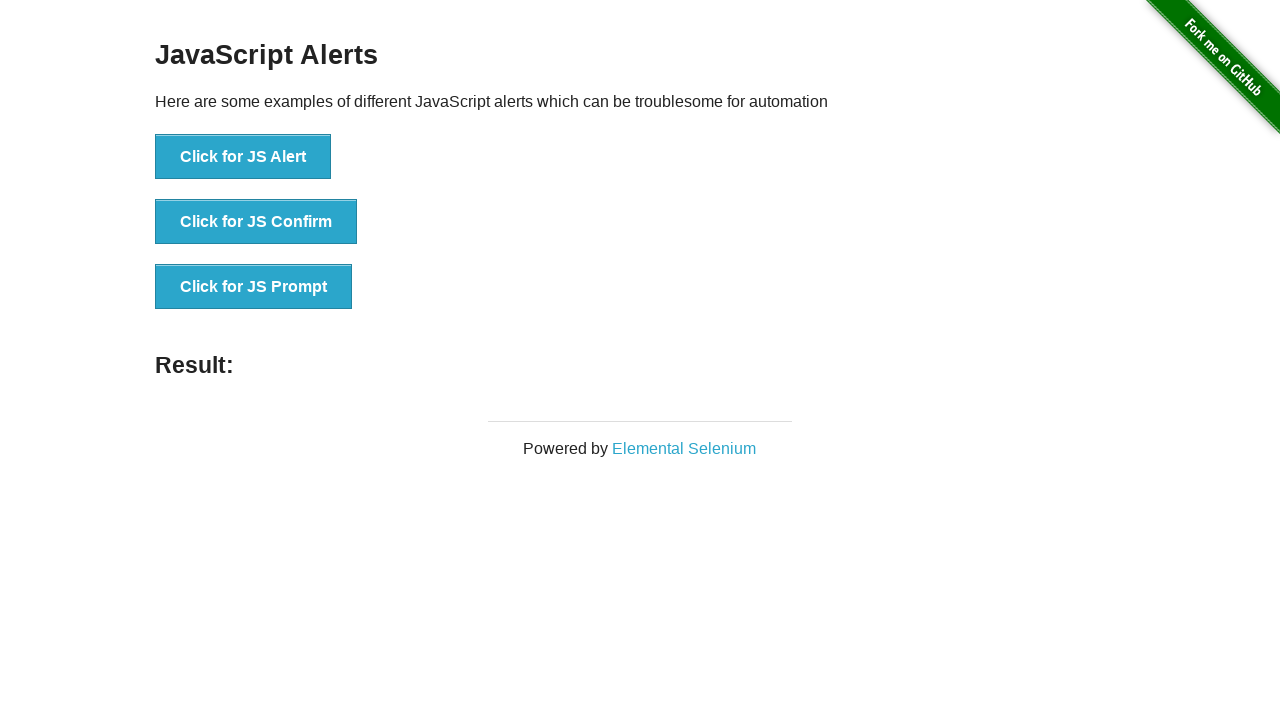

Navigated to JavaScript alerts test page
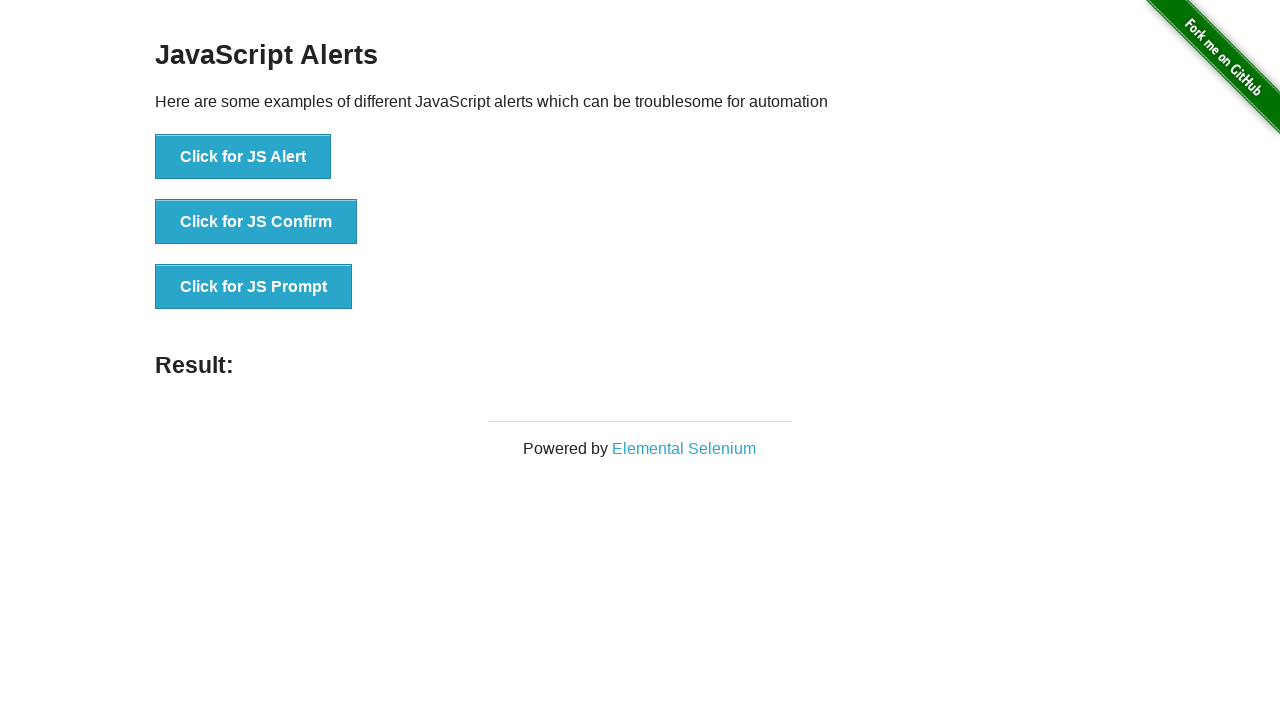

Clicked button to trigger JavaScript alert, alert auto-dismissed by Playwright at (243, 157) on button[onclick='jsAlert()']
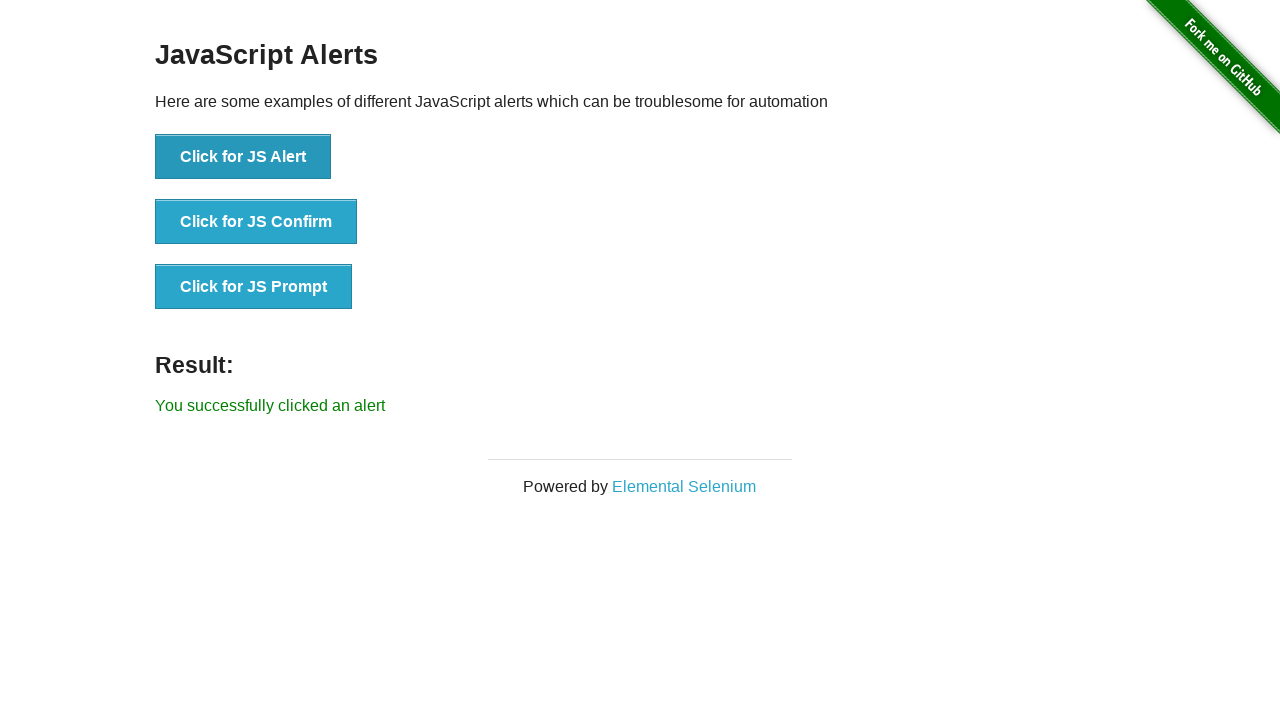

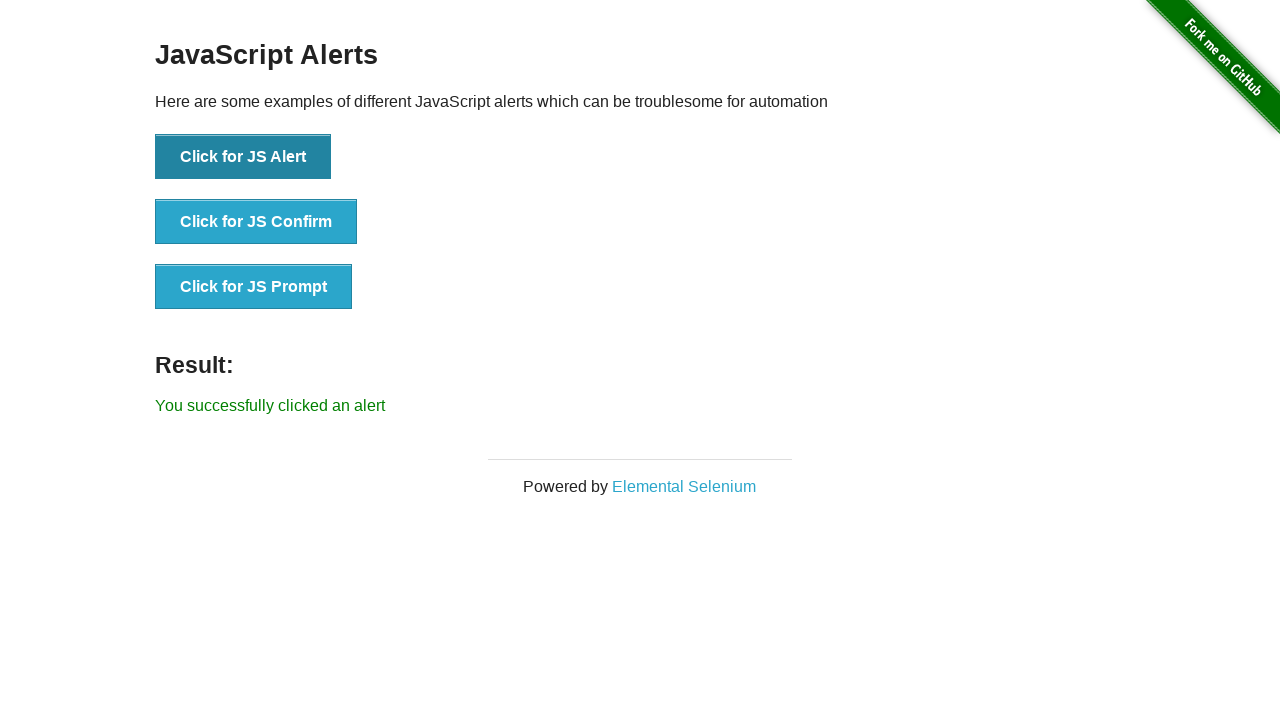